Tests registration form validation by entering an invalid email format and verifying that email validation error messages are displayed.

Starting URL: https://alada.vn/tai-khoan/dang-ky.html

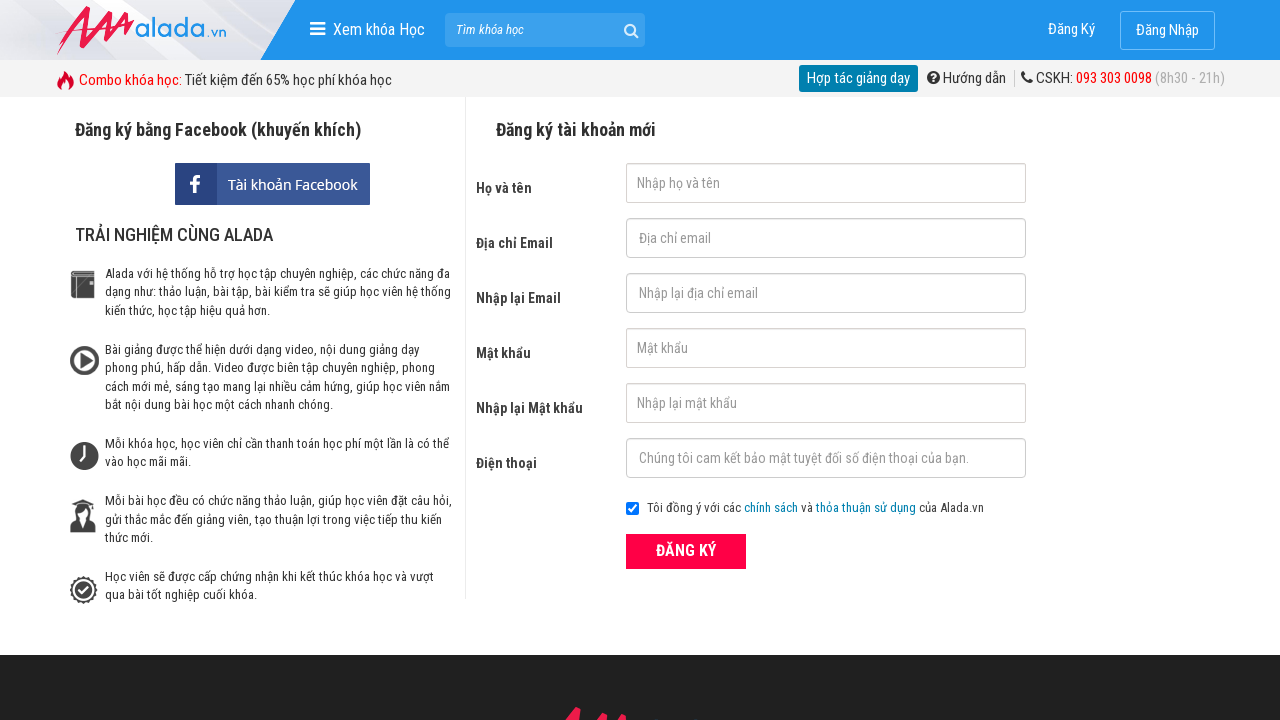

Filled first name field with 'Ho Thi Lu' on #txtFirstname
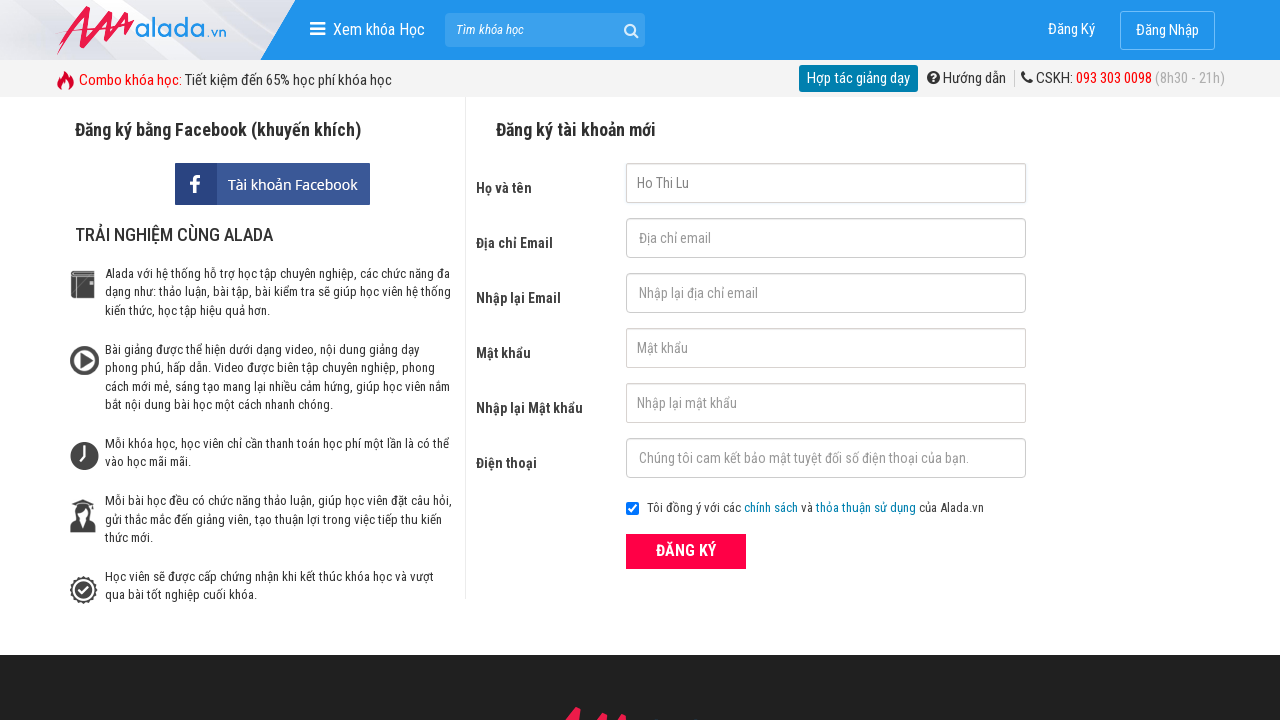

Filled email field with invalid format 'hothilu' on #txtEmail
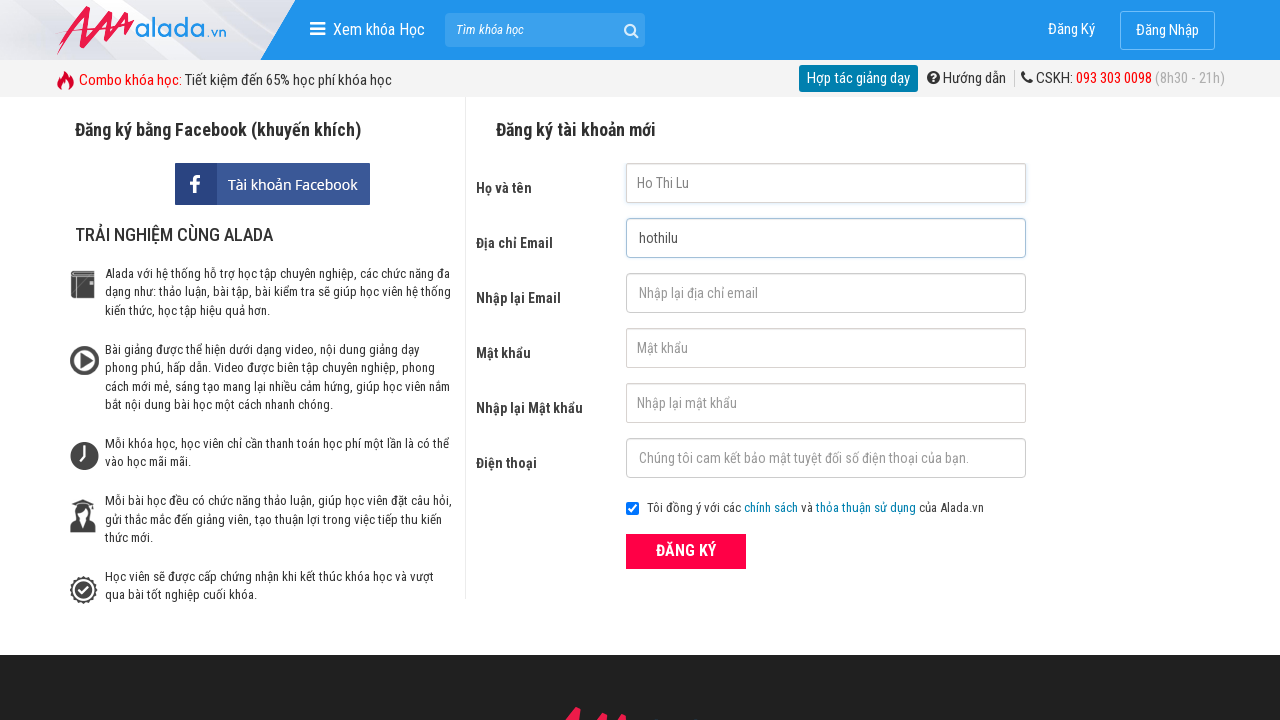

Filled confirm email field with 'hothilu' on #txtCEmail
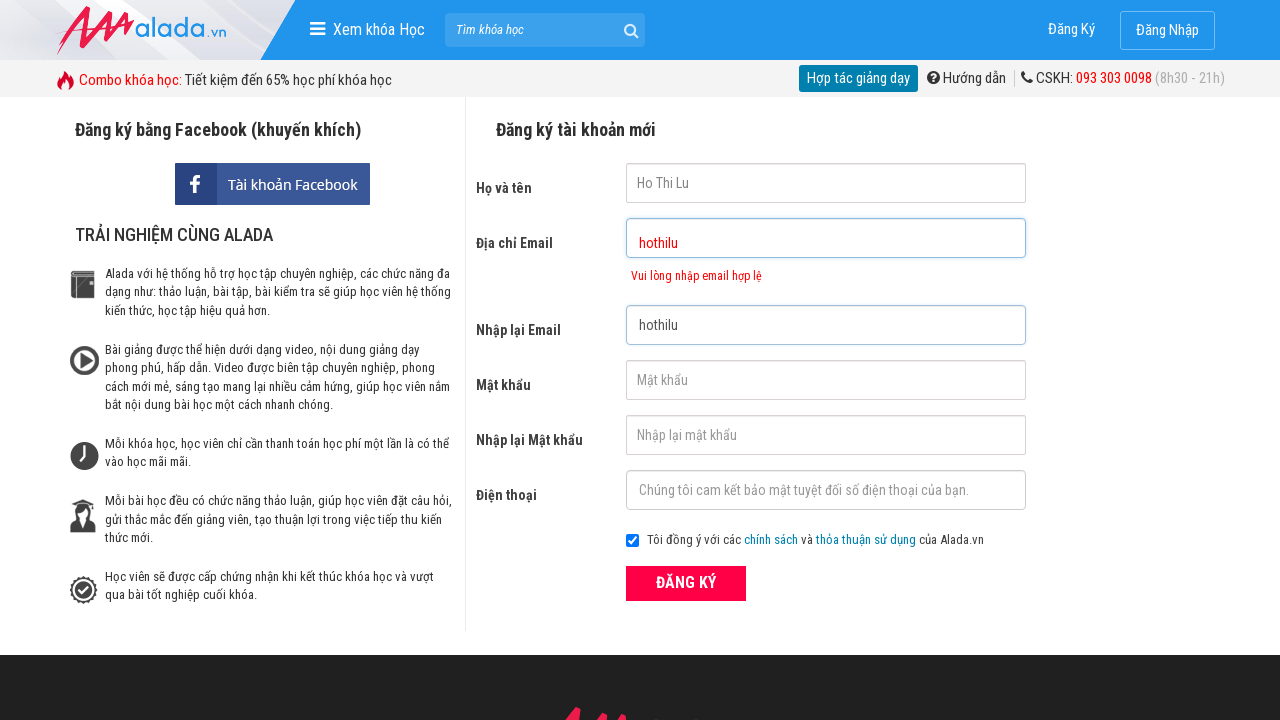

Filled password field with '123456' on #txtPassword
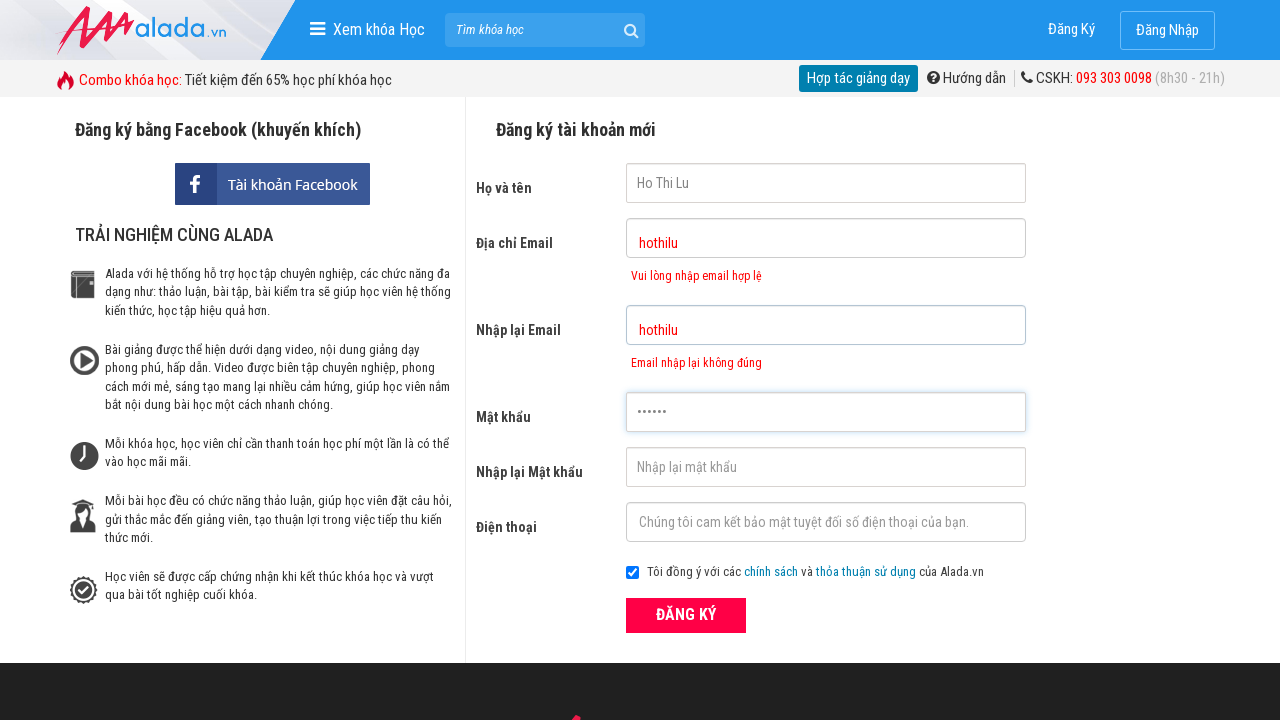

Filled confirm password field with '123456' on #txtCPassword
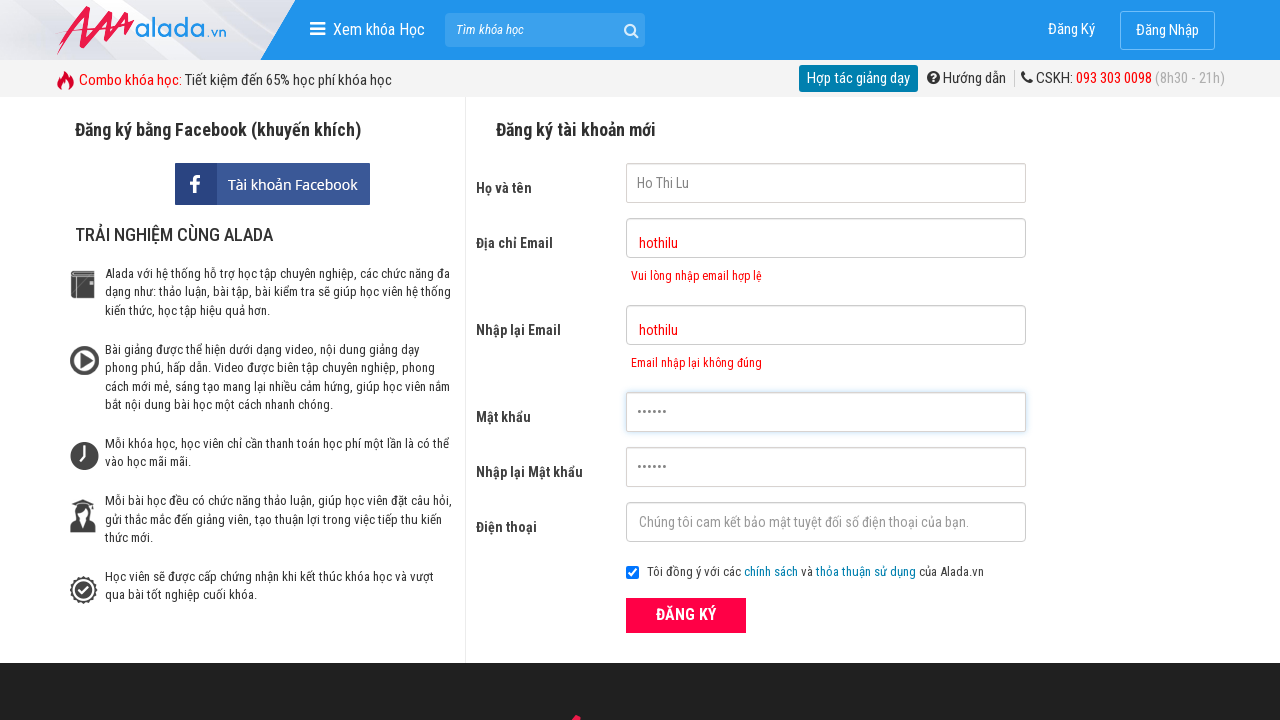

Filled phone field with '09345784365' on #txtPhone
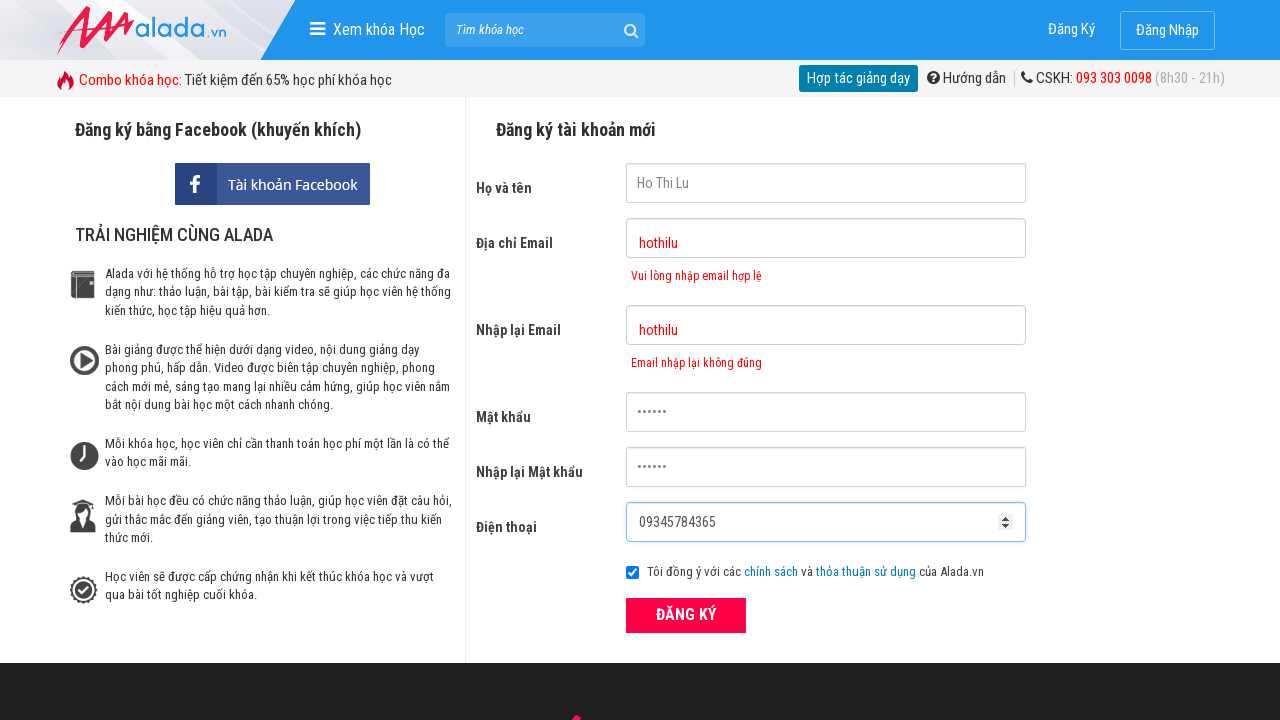

Clicked ĐĂNG KÝ (Register) button at (686, 615) on xpath=//form[@id='frmLogin']//button[text()='ĐĂNG KÝ']
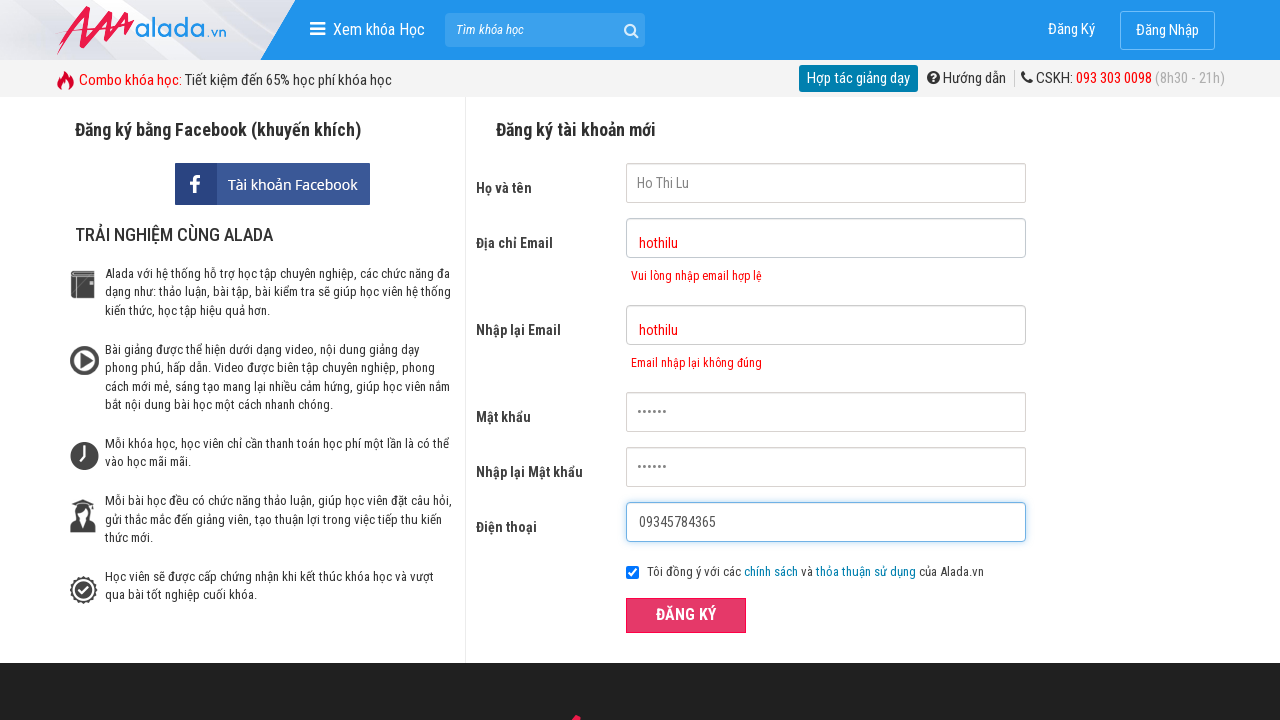

Email error message appeared
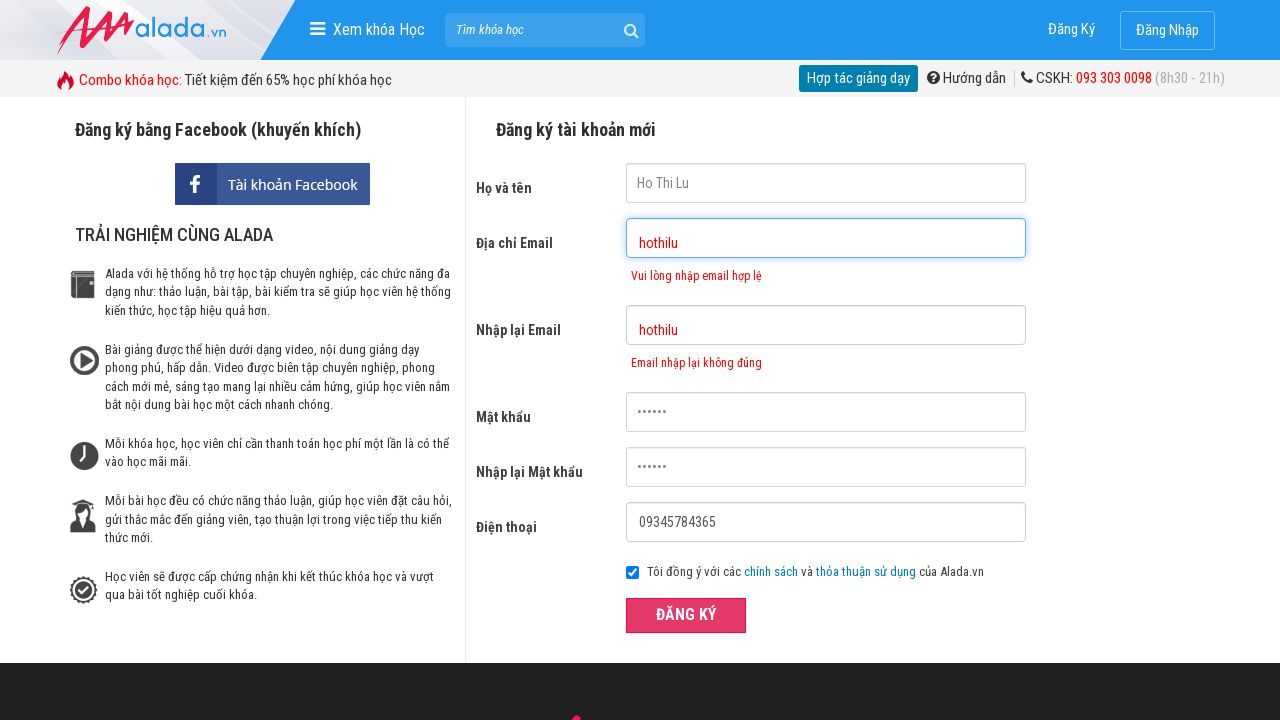

Verified email validation error message: 'Vui lòng nhập email hợp lệ'
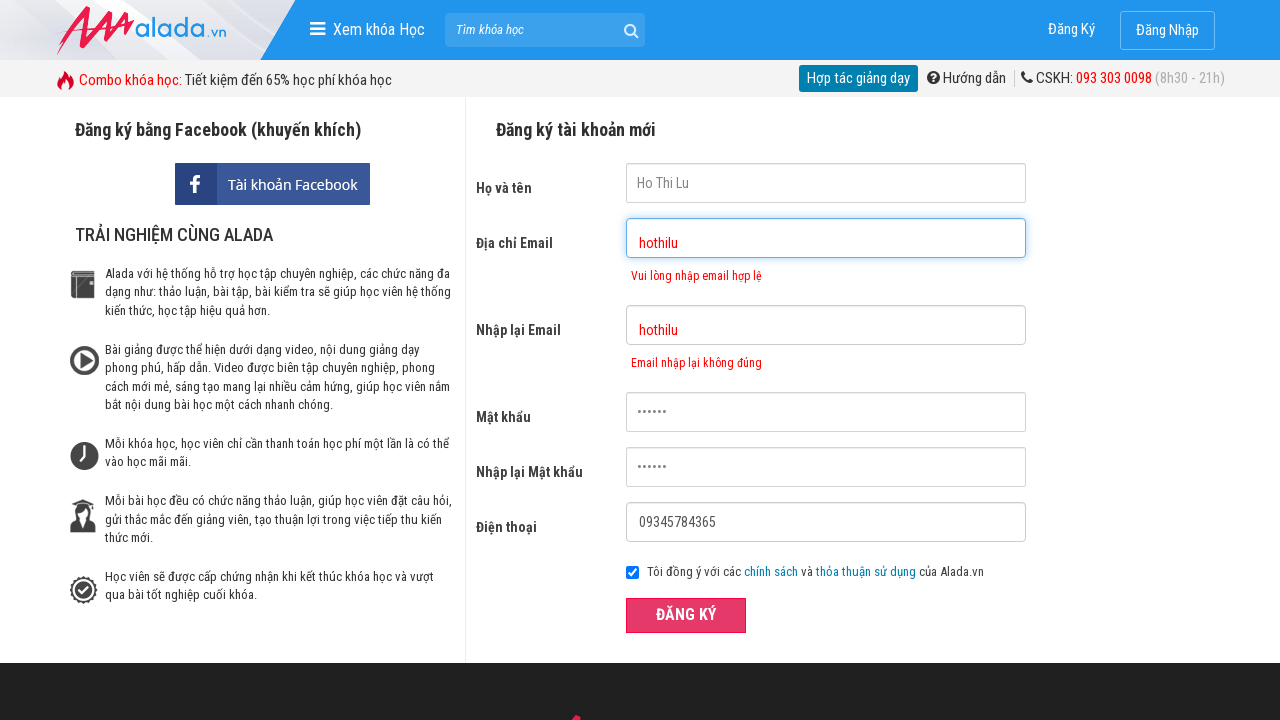

Verified confirm email validation error message: 'Email nhập lại không đúng'
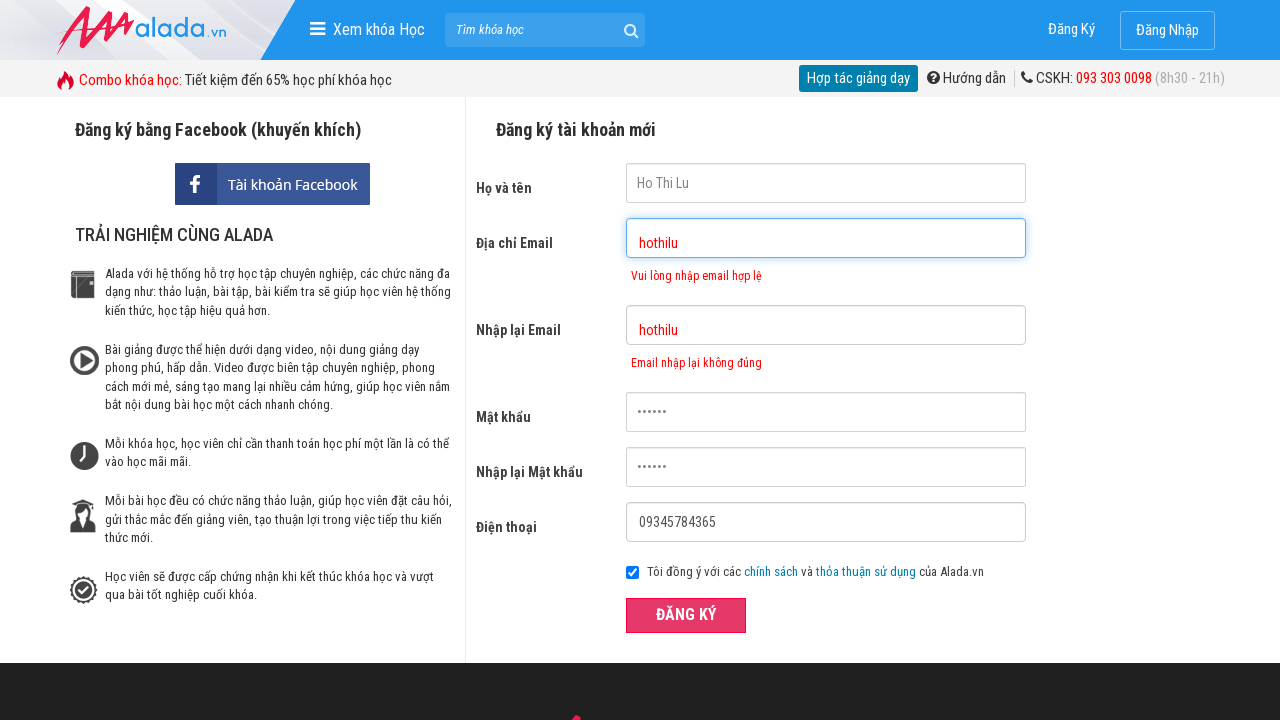

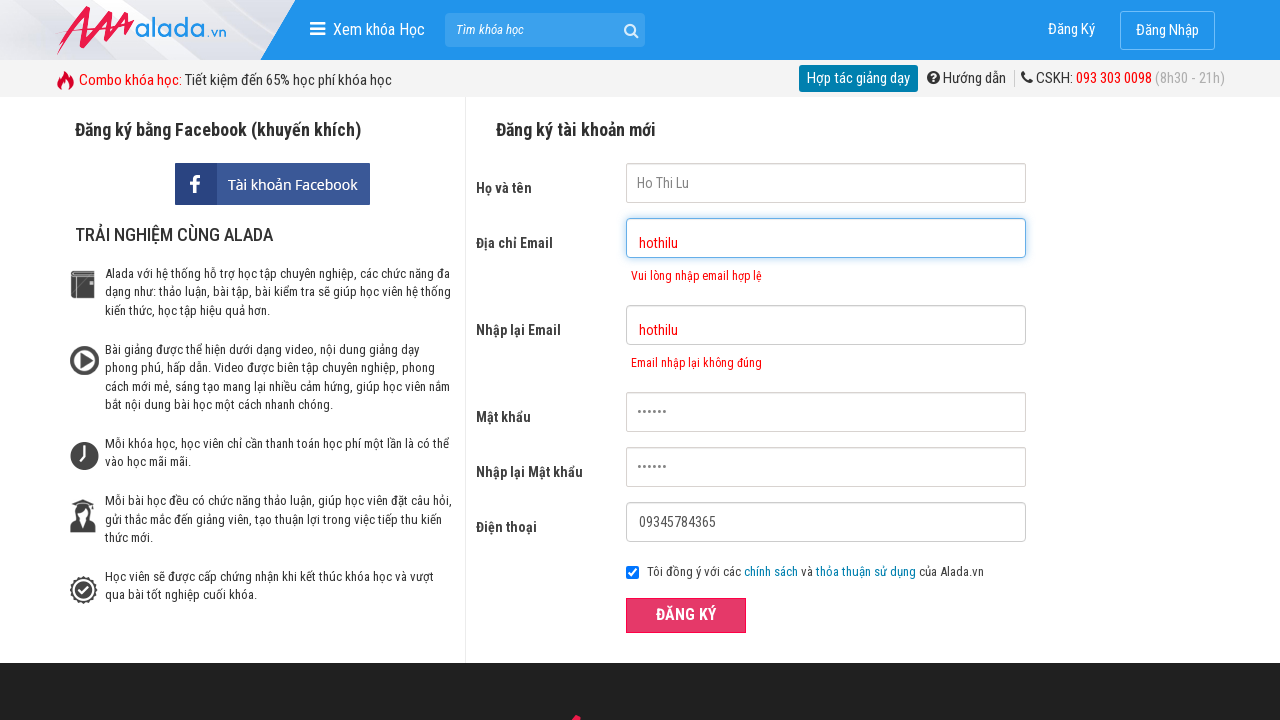